Tests revealing a hidden input element by clicking a reveal button, then typing into the revealed field

Starting URL: https://www.selenium.dev/selenium/web/dynamic.html

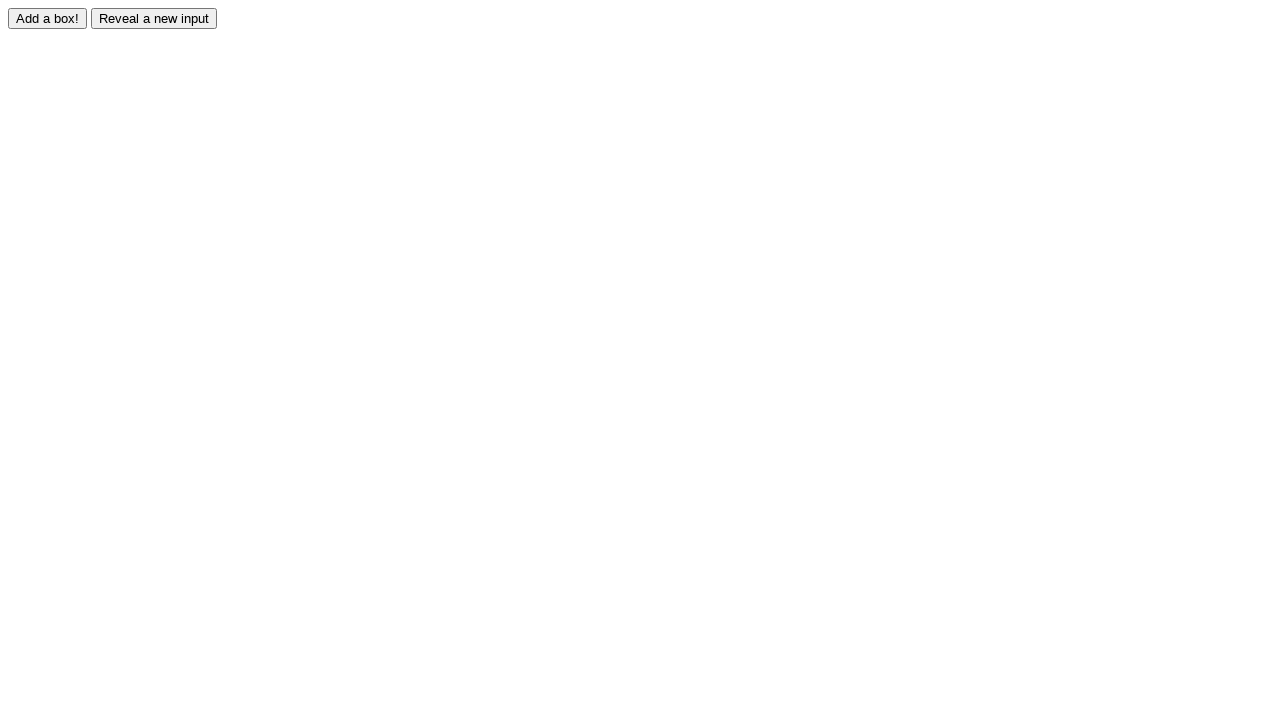

Clicked reveal button to show hidden input element at (154, 18) on #reveal
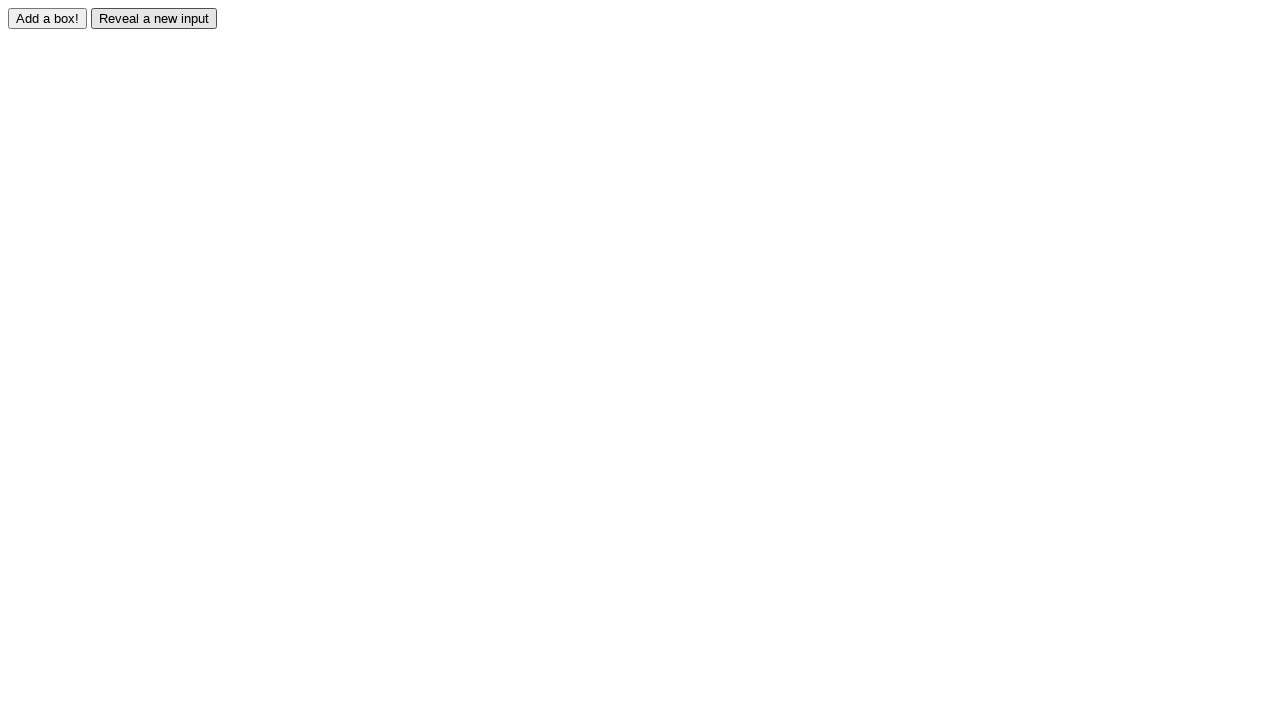

Revealed input element became visible
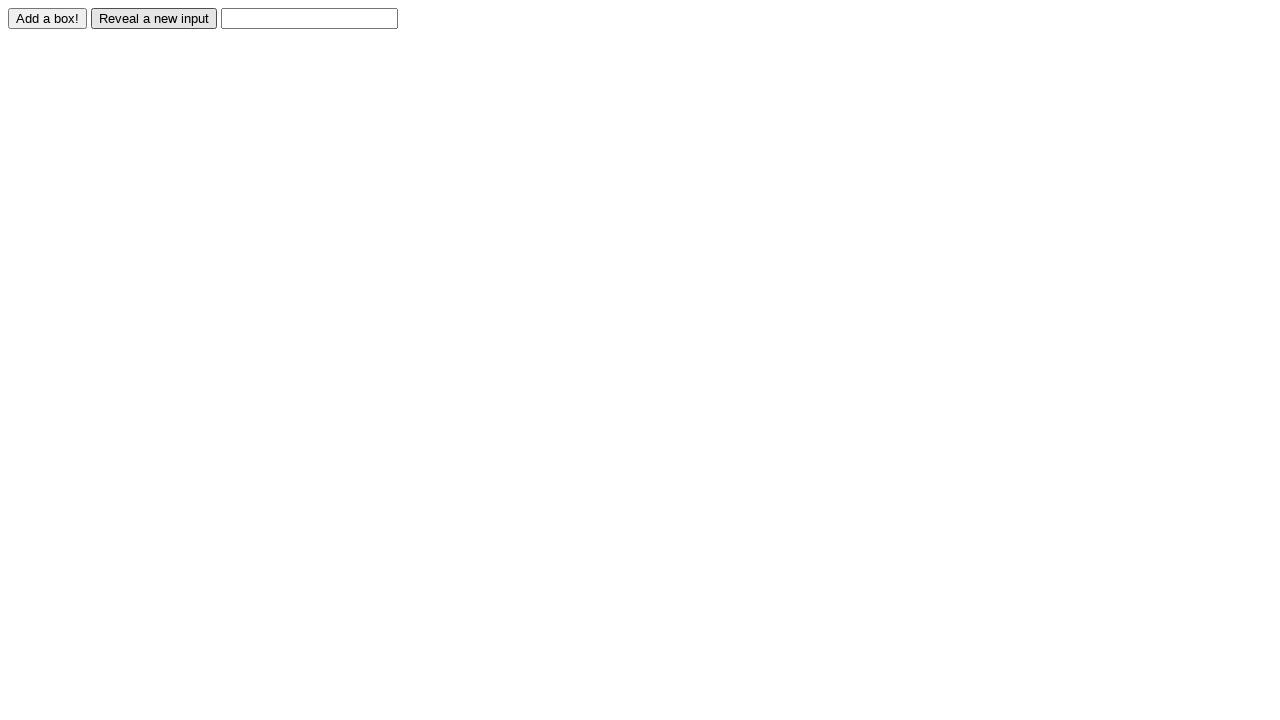

Filled revealed input field with 'Displayed' on #revealed
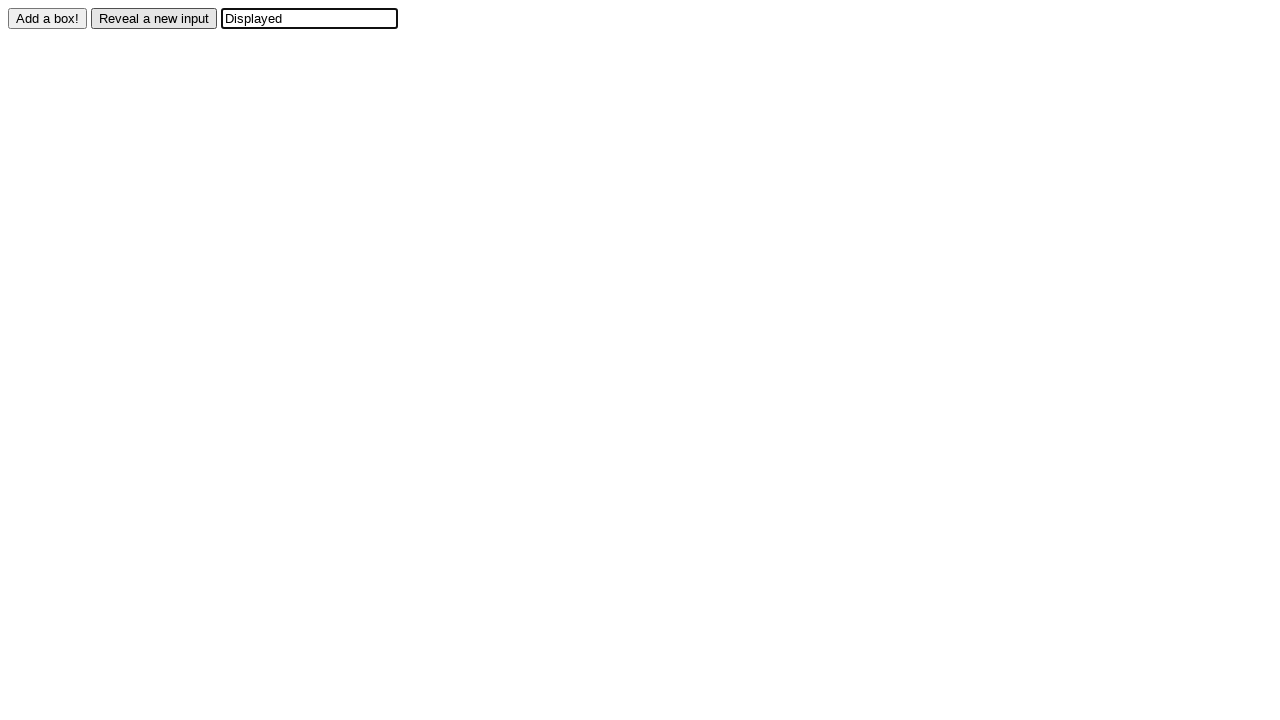

Located revealed input element for verification
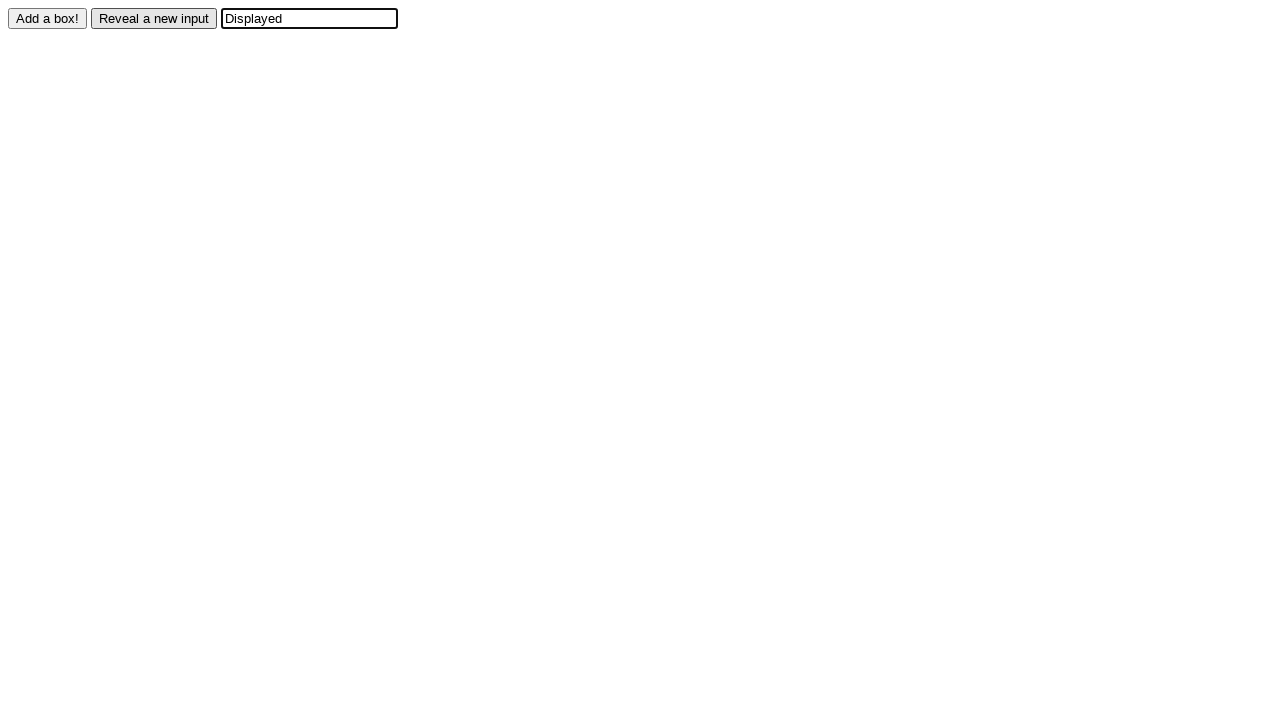

Verified that revealed input contains 'Displayed'
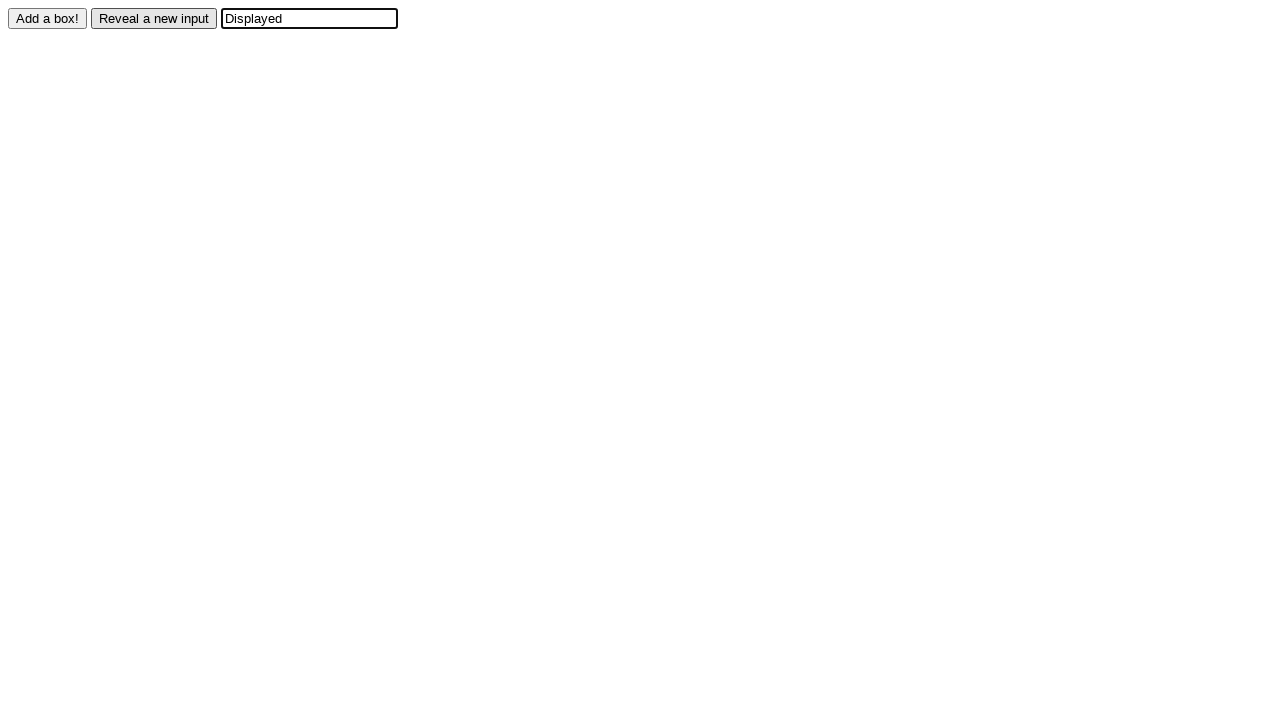

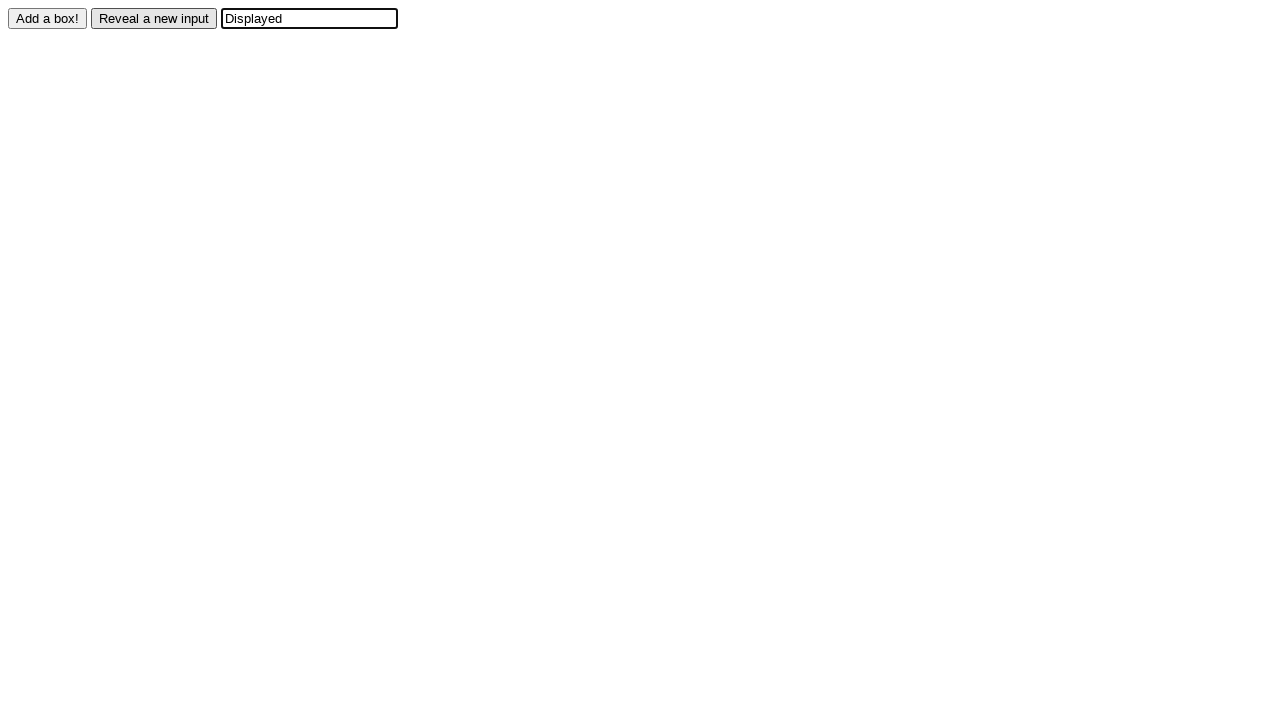